Navigates to the nopCommerce demo homepage and maximizes the browser window to verify the page loads correctly

Starting URL: https://demo.nopcommerce.com/

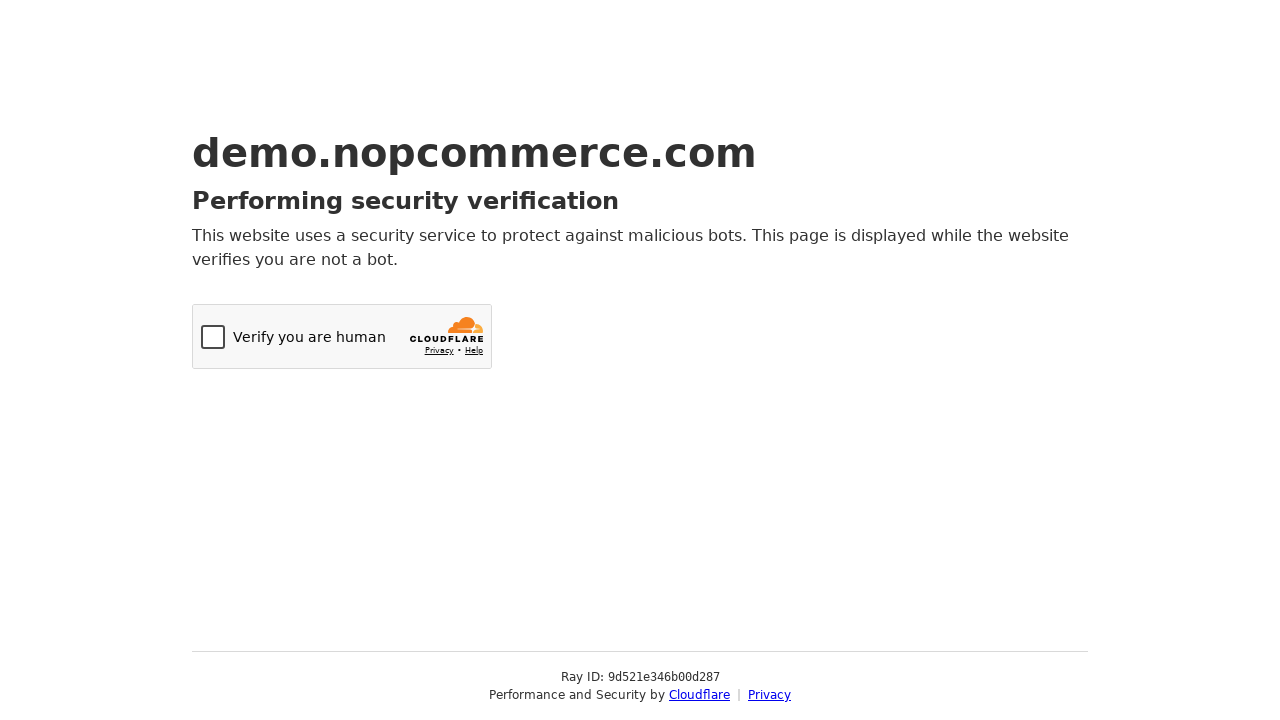

Navigated to nopCommerce demo homepage
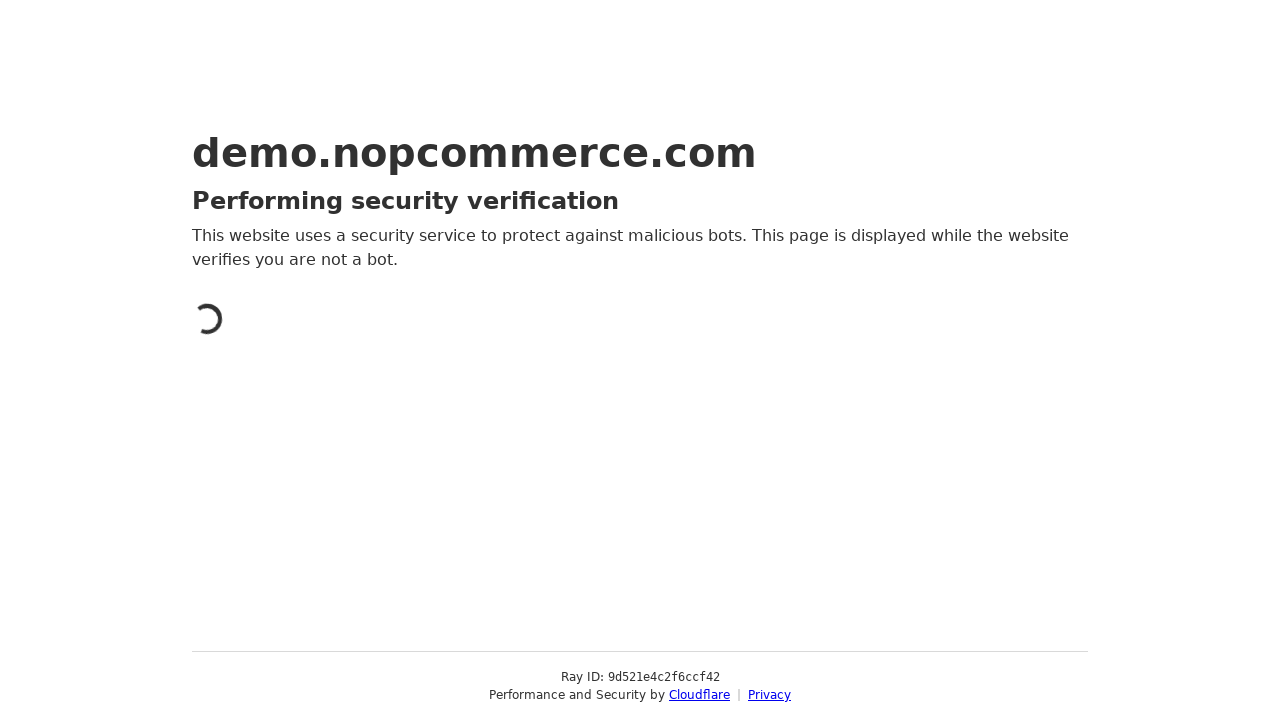

Maximized browser window to 1920x1080
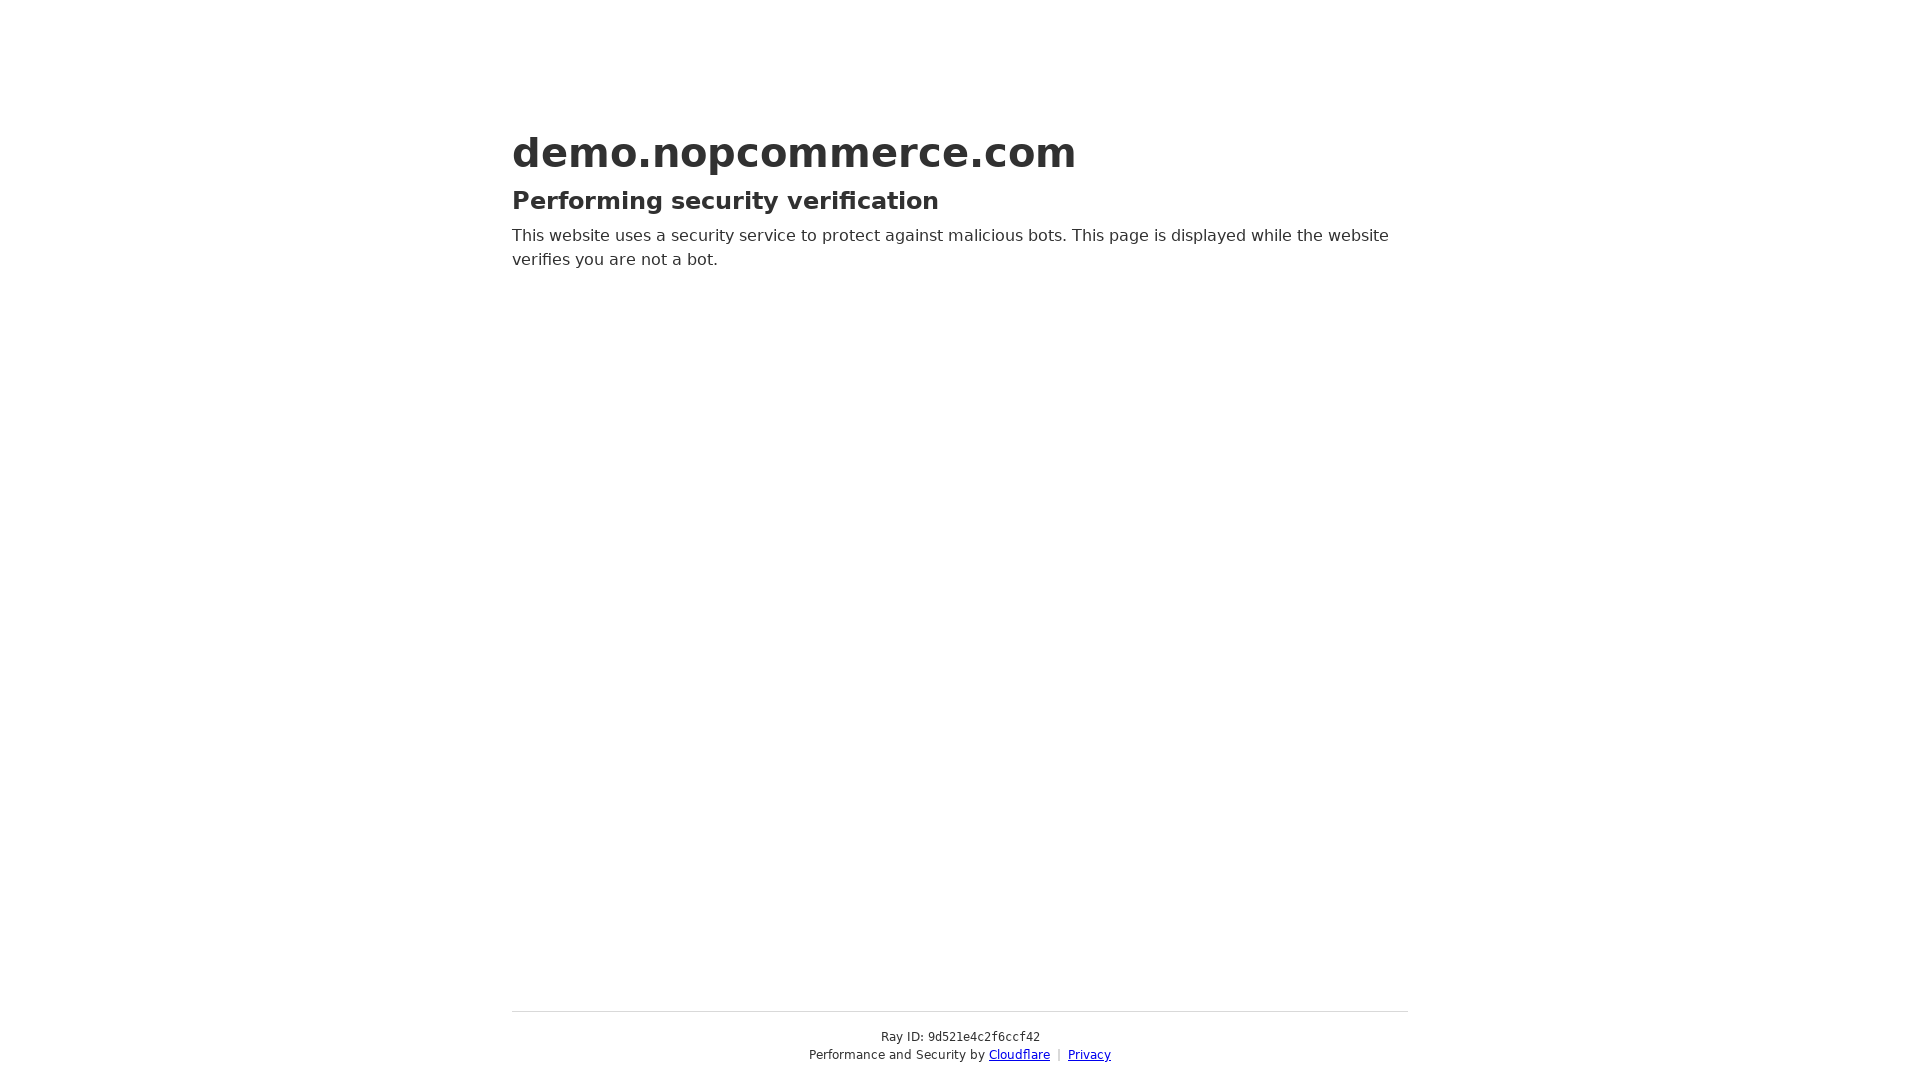

Page fully loaded - DOM content ready
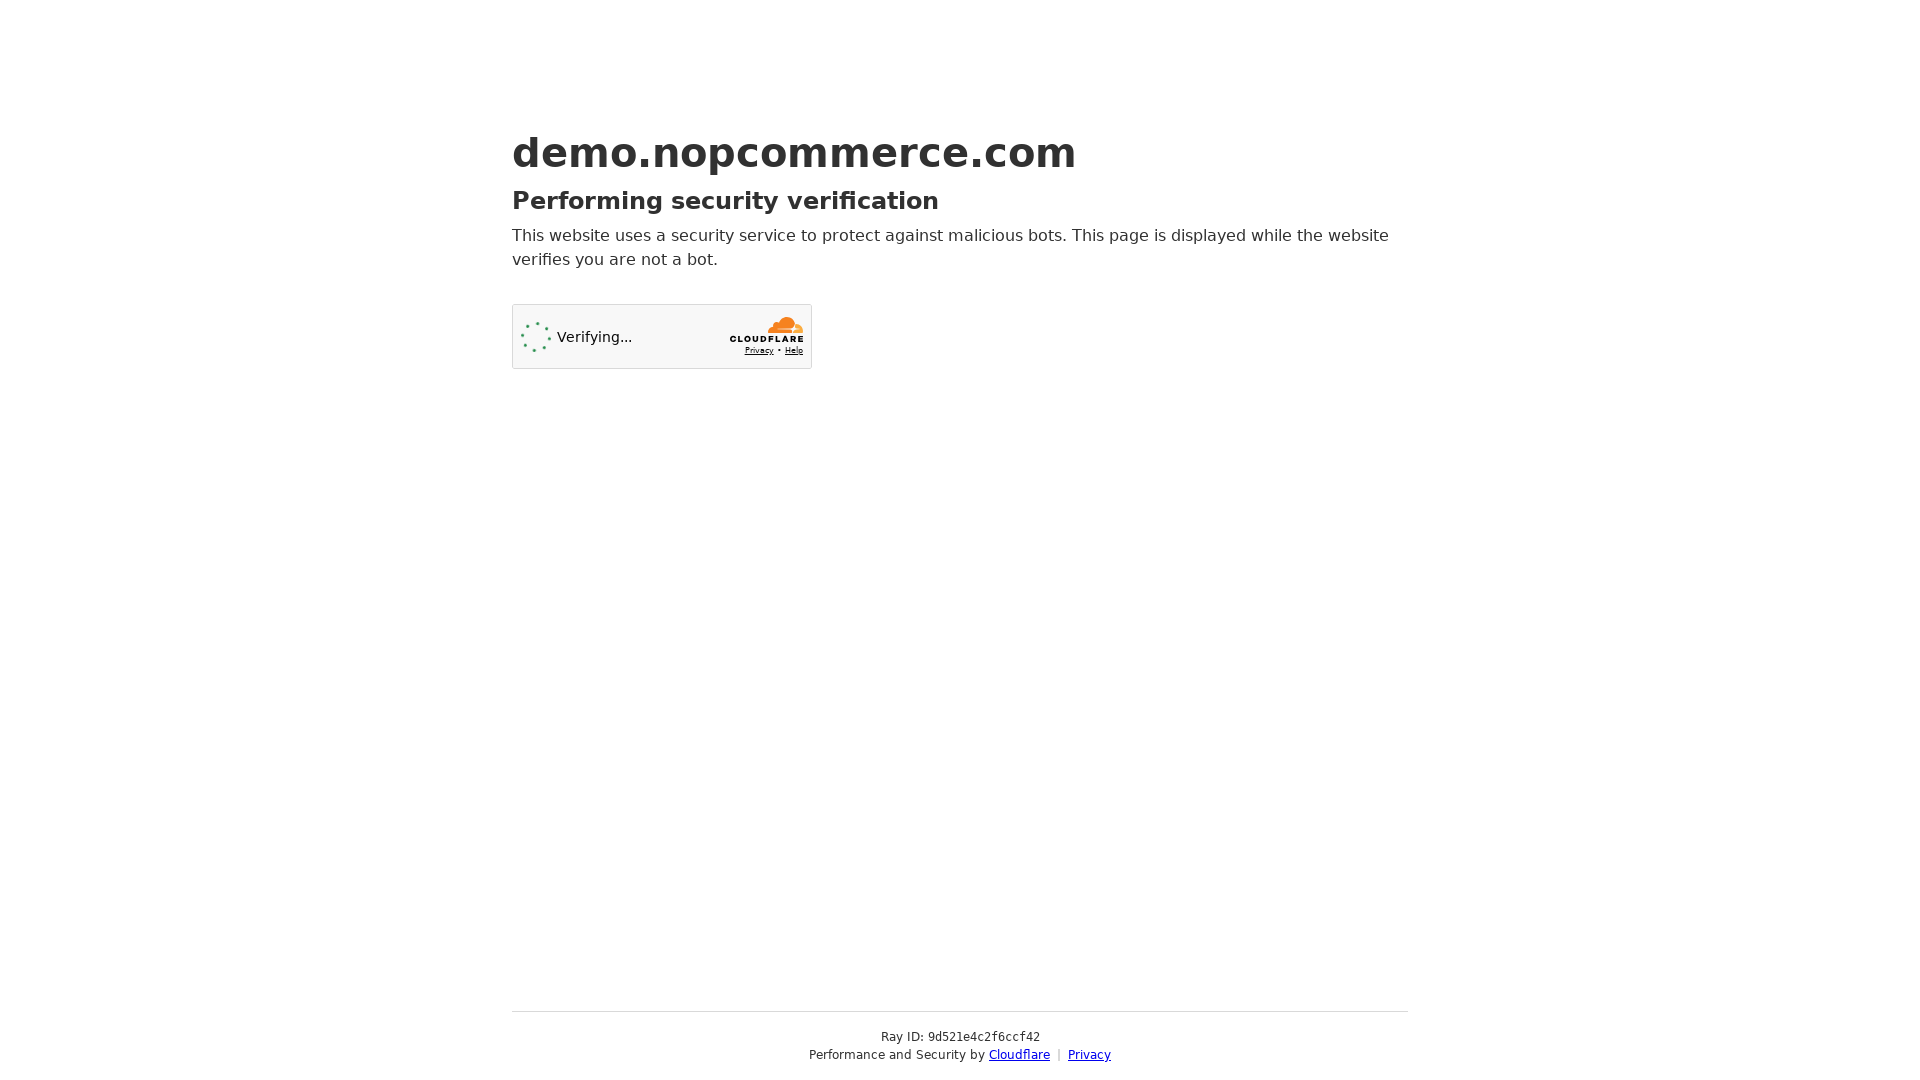

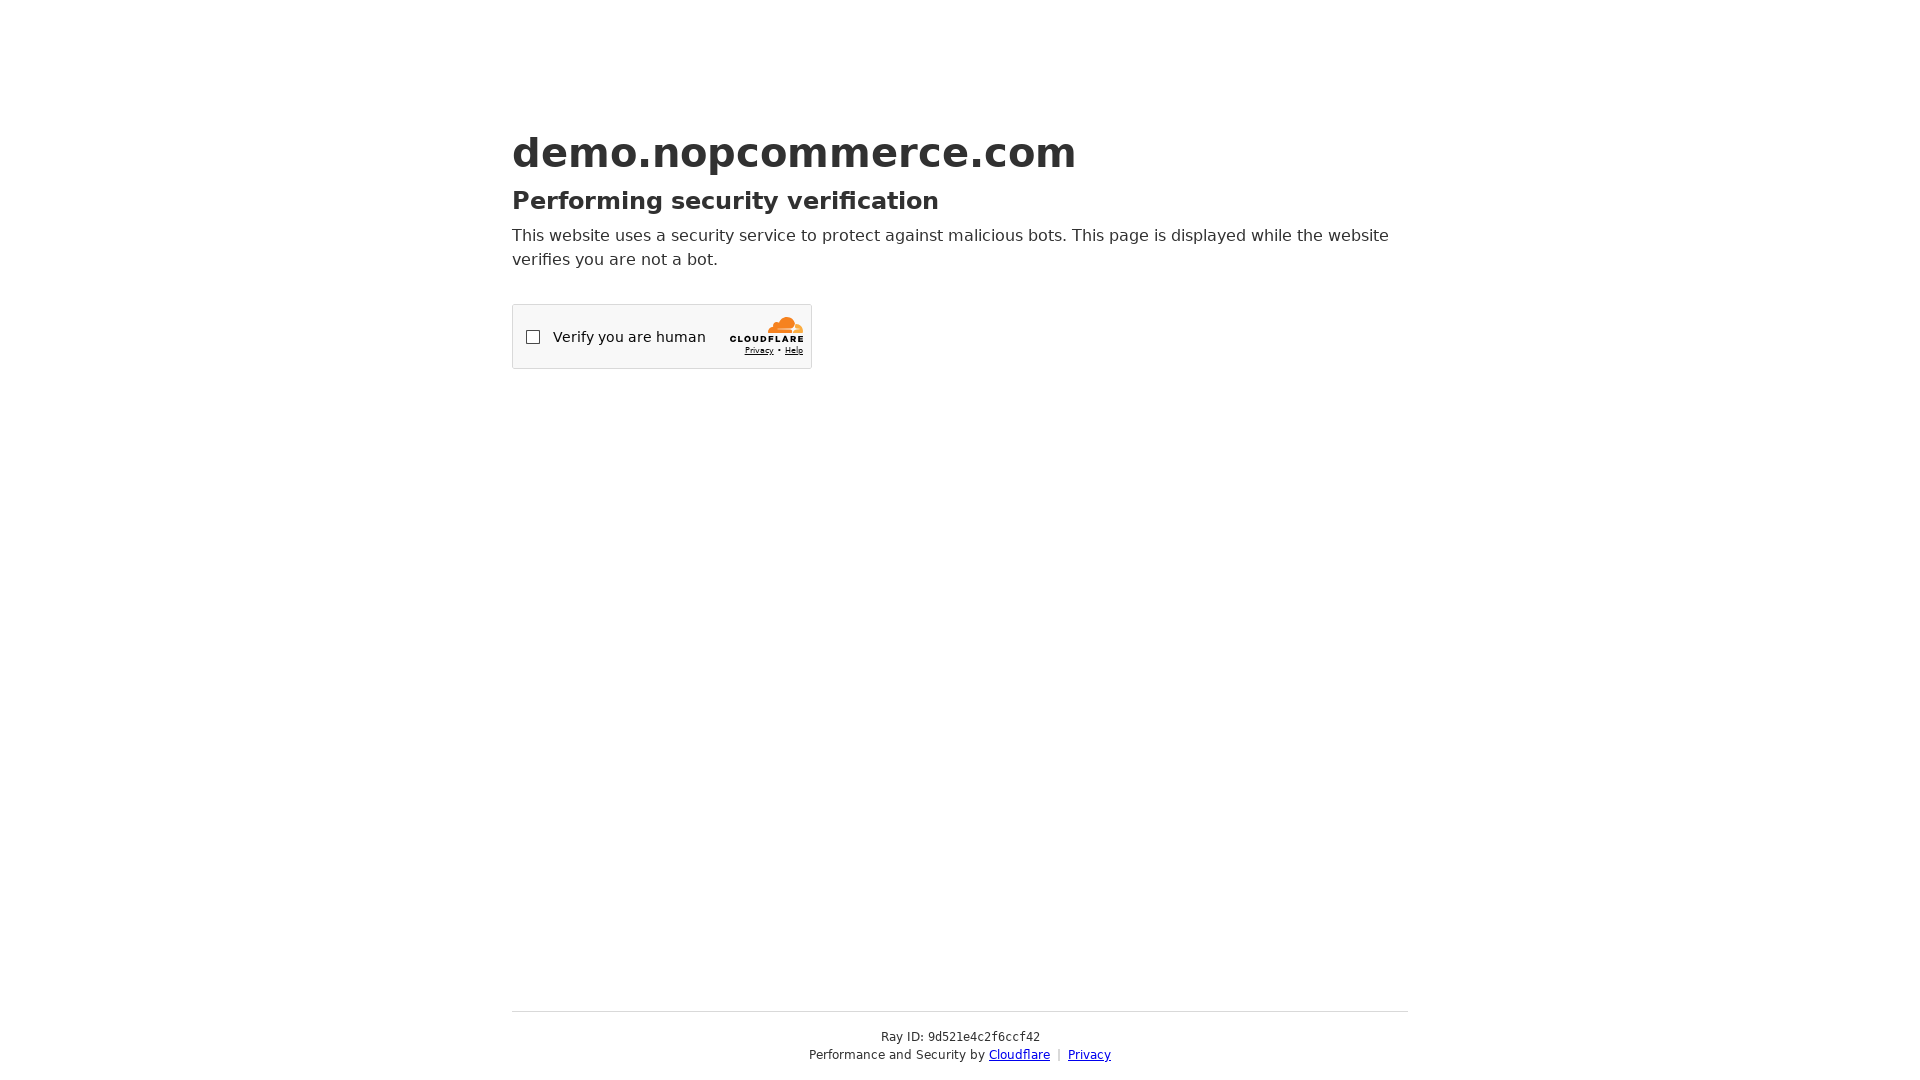